Tests a demo registration form by filling in first name, last name, and email fields, then submitting the form and verifying the success message.

Starting URL: https://suninjuly.github.io/registration1.html

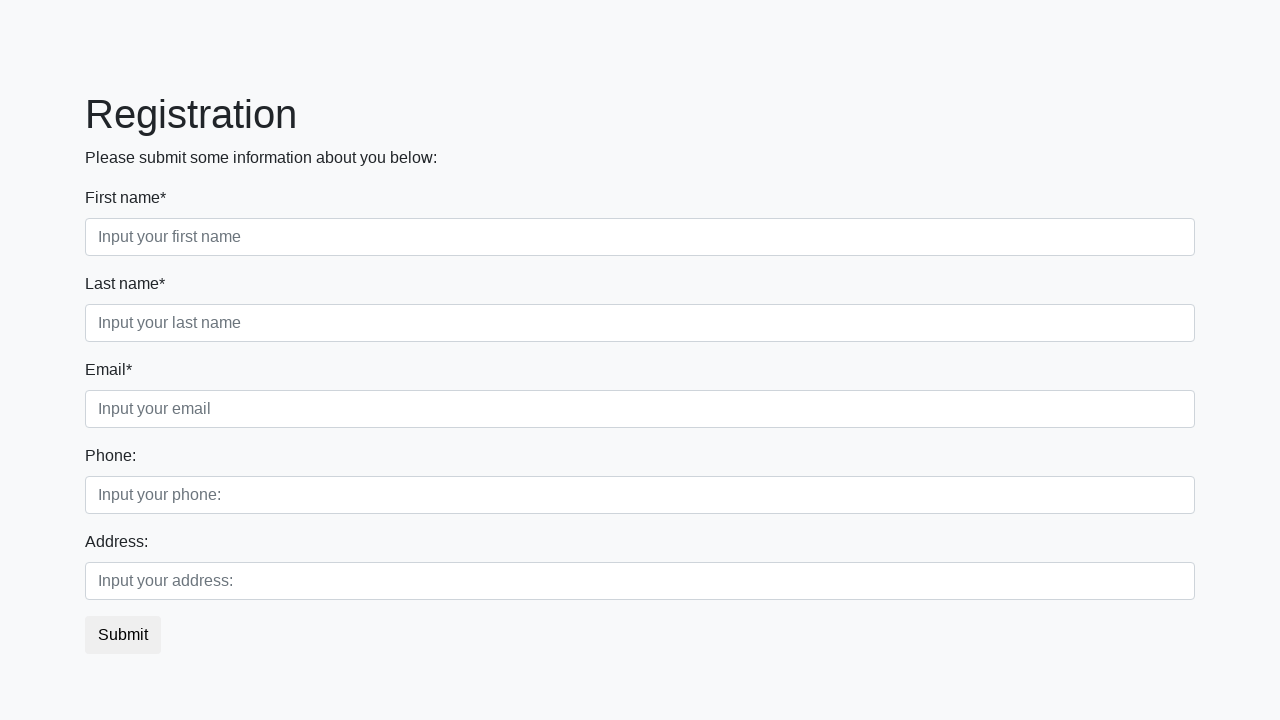

Filled first name field with 'Ivan' on div.first_block .first
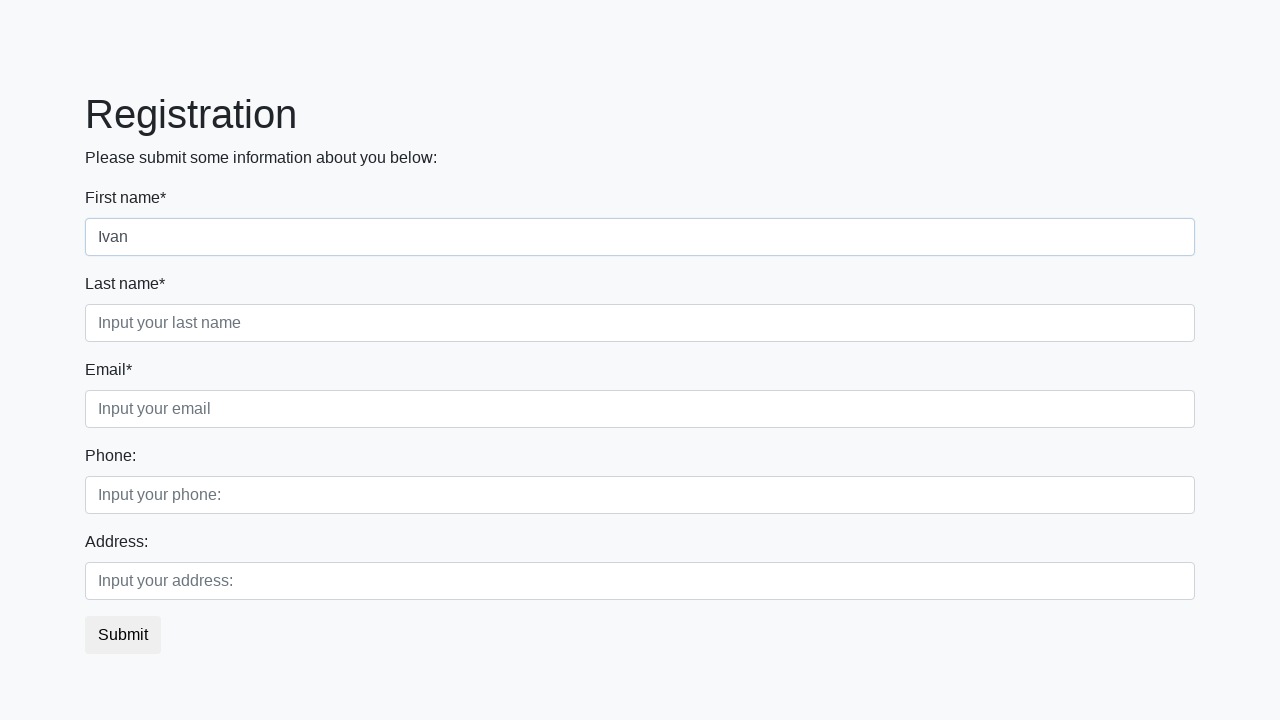

Filled last name field with 'Petrov' on div.first_block .second
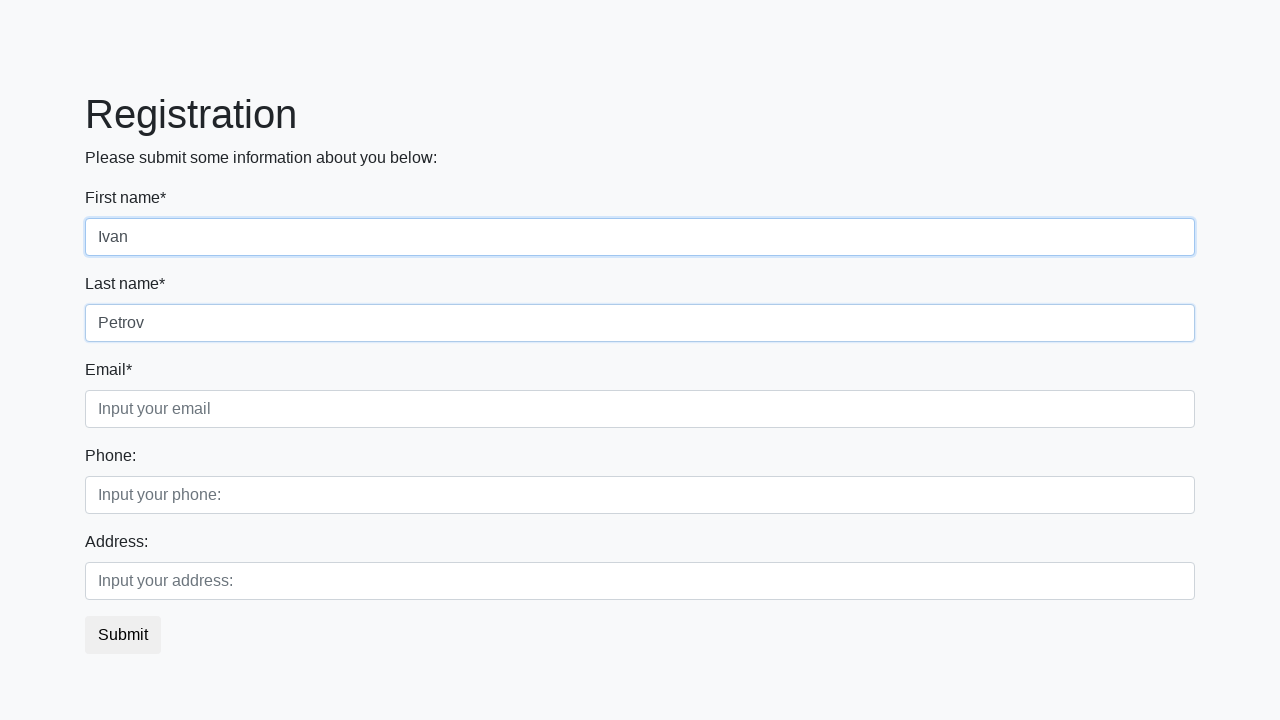

Filled email field with 'email@mail.ru' on div.first_block .third
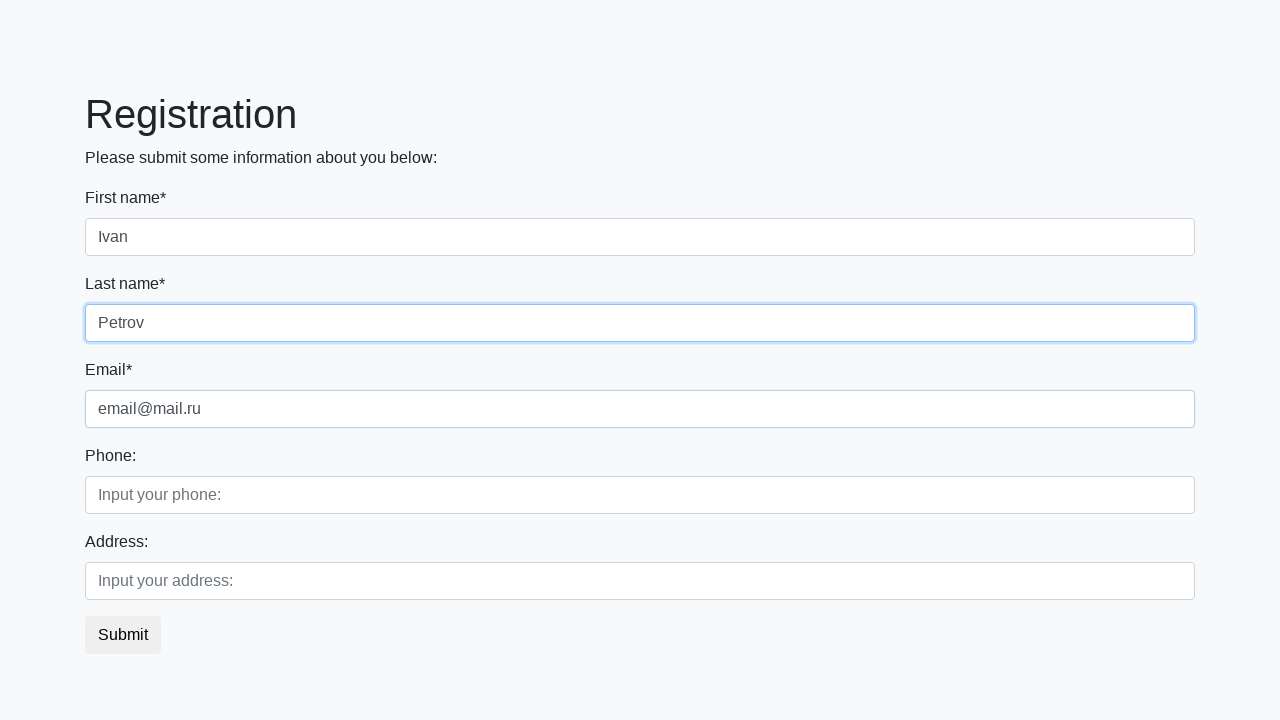

Clicked submit button to register at (123, 635) on button.btn
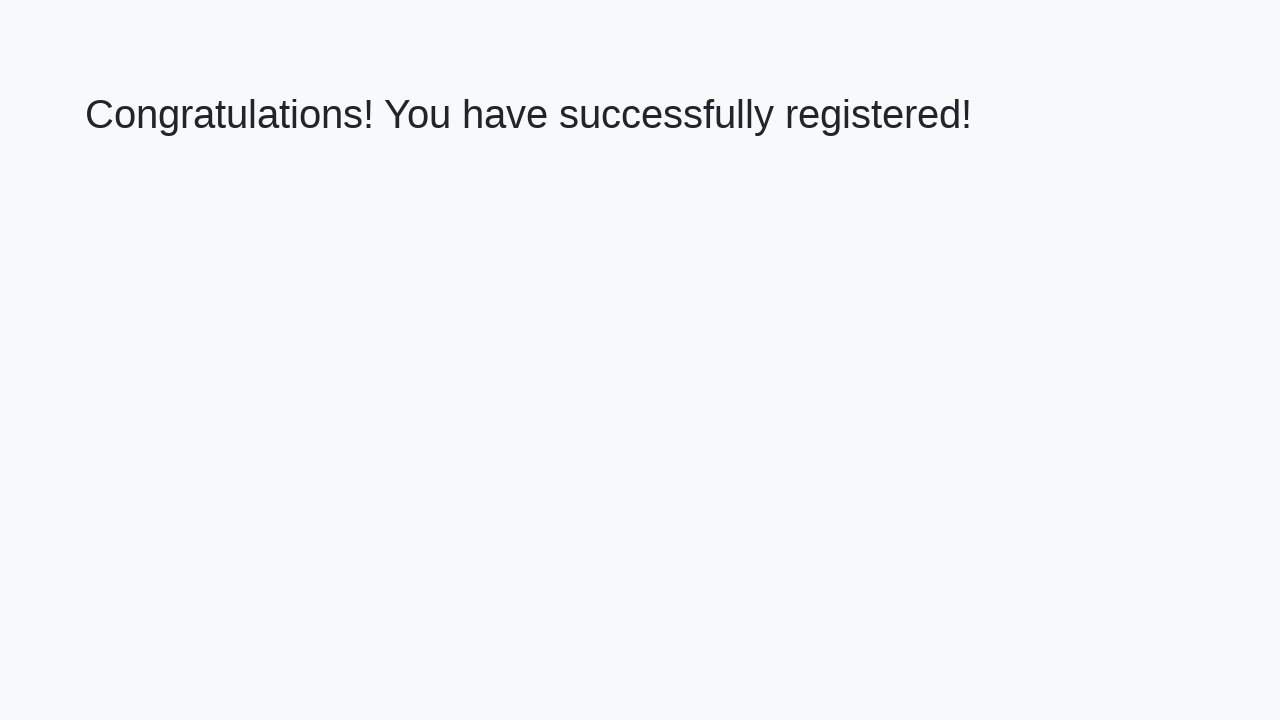

Success message appeared on page
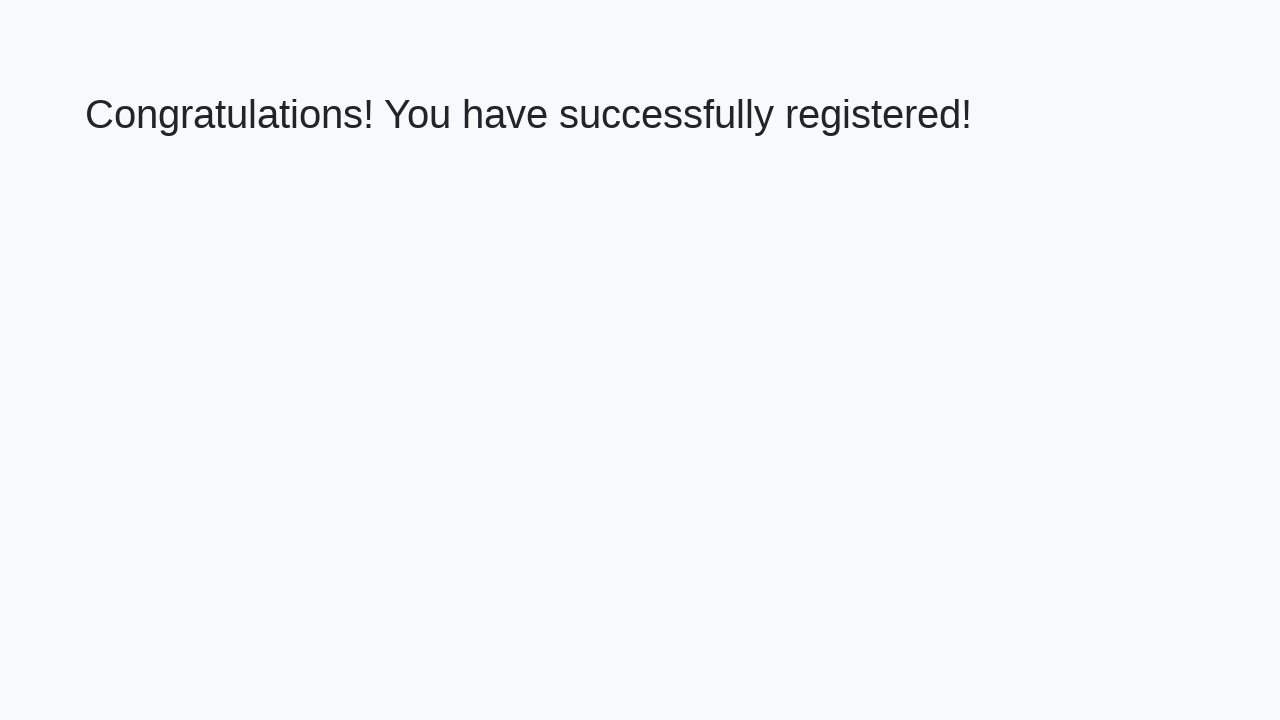

Retrieved welcome text: 'Congratulations! You have successfully registered!'
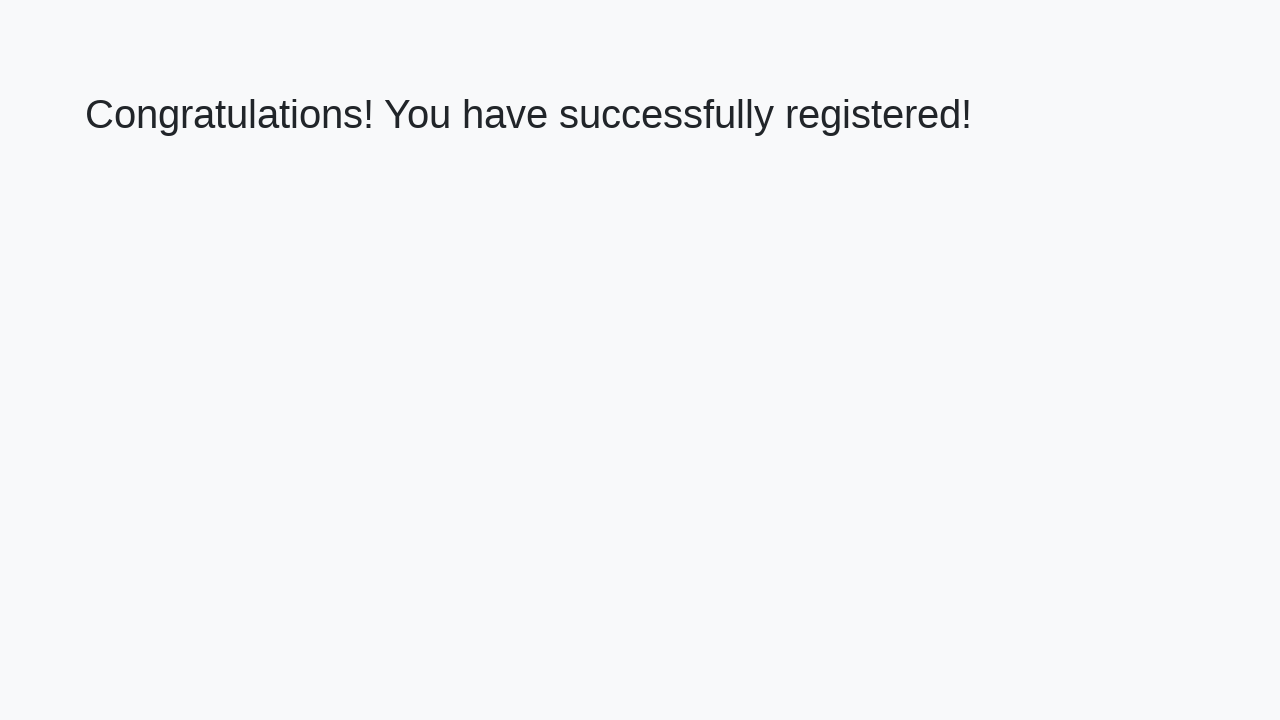

Verified success message matches expected text
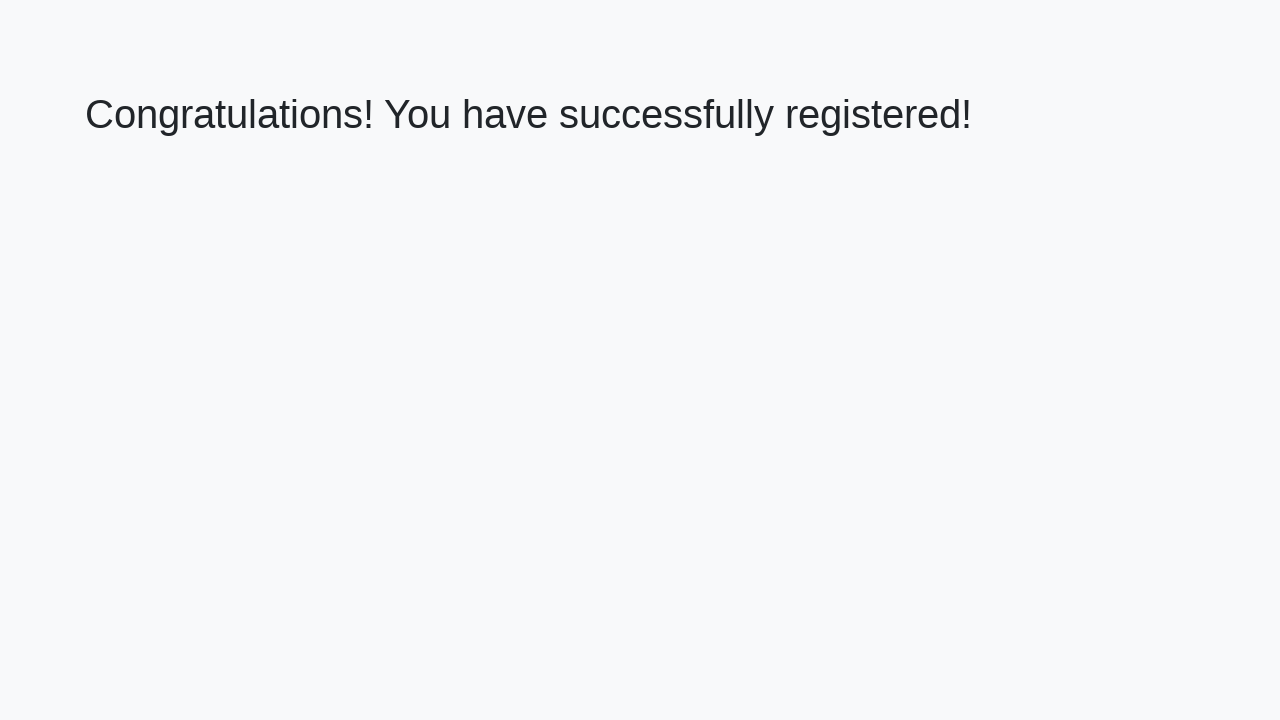

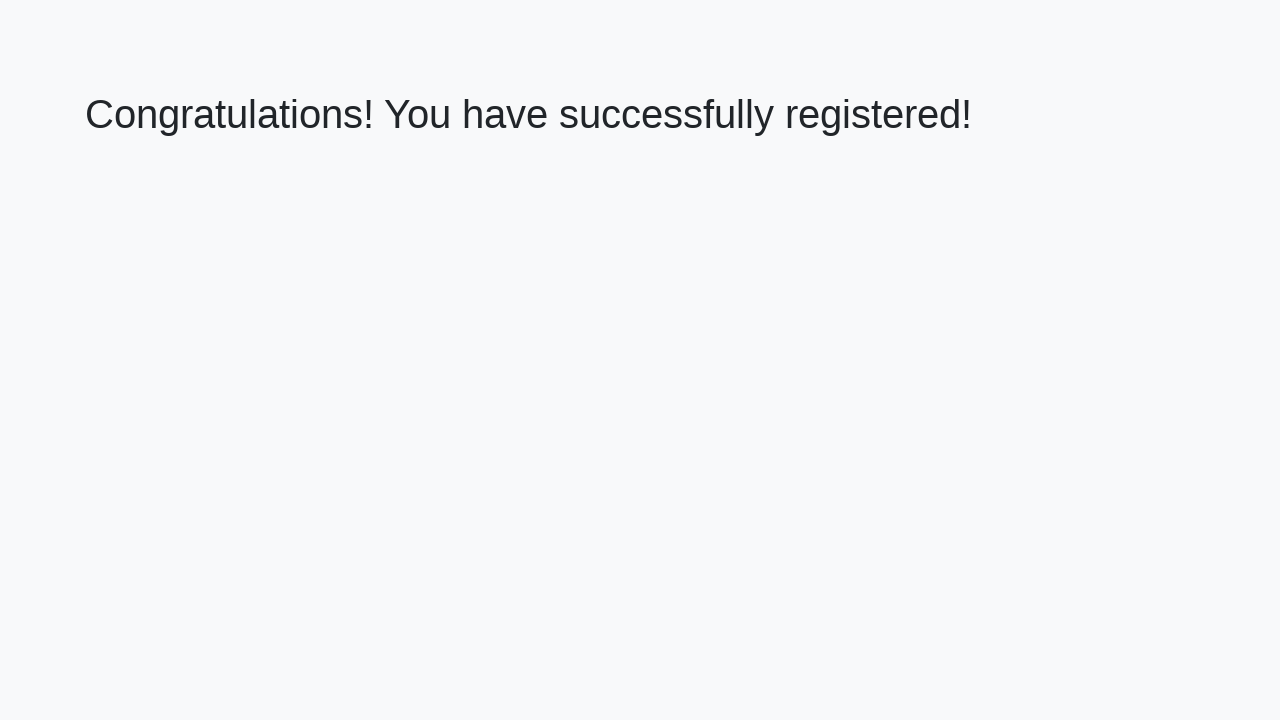